Tests clicking on an alert box element on a practice webpage to trigger an alert dialog

Starting URL: https://www.leafground.com/alert.xhtml

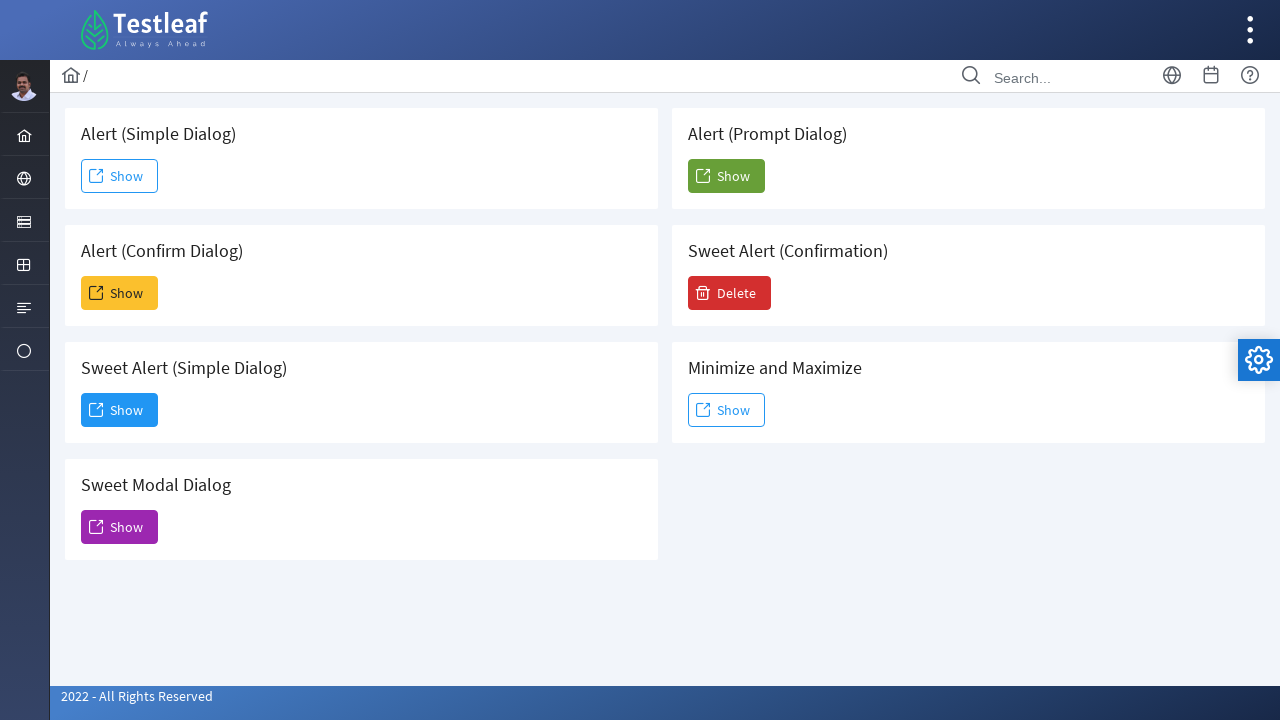

Clicked on the alert box element to trigger alert dialog at (120, 176) on #j_idt88\:j_idt91
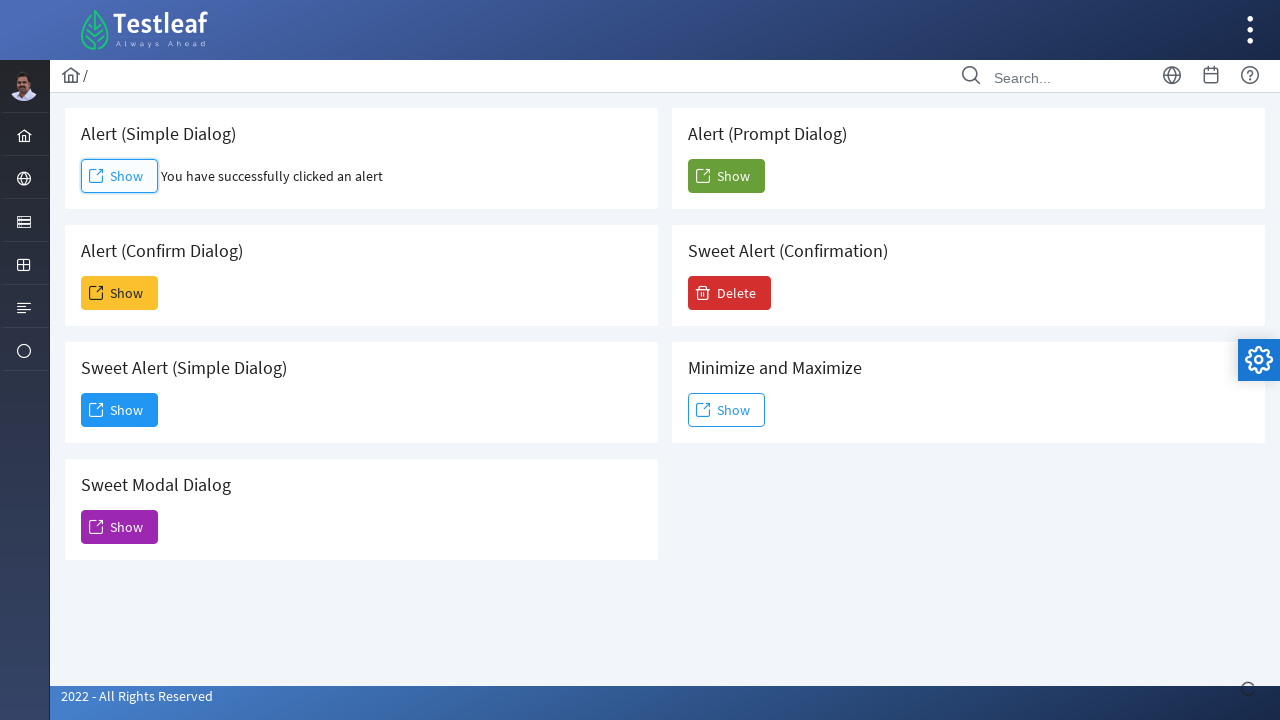

Waited for alert dialog to appear
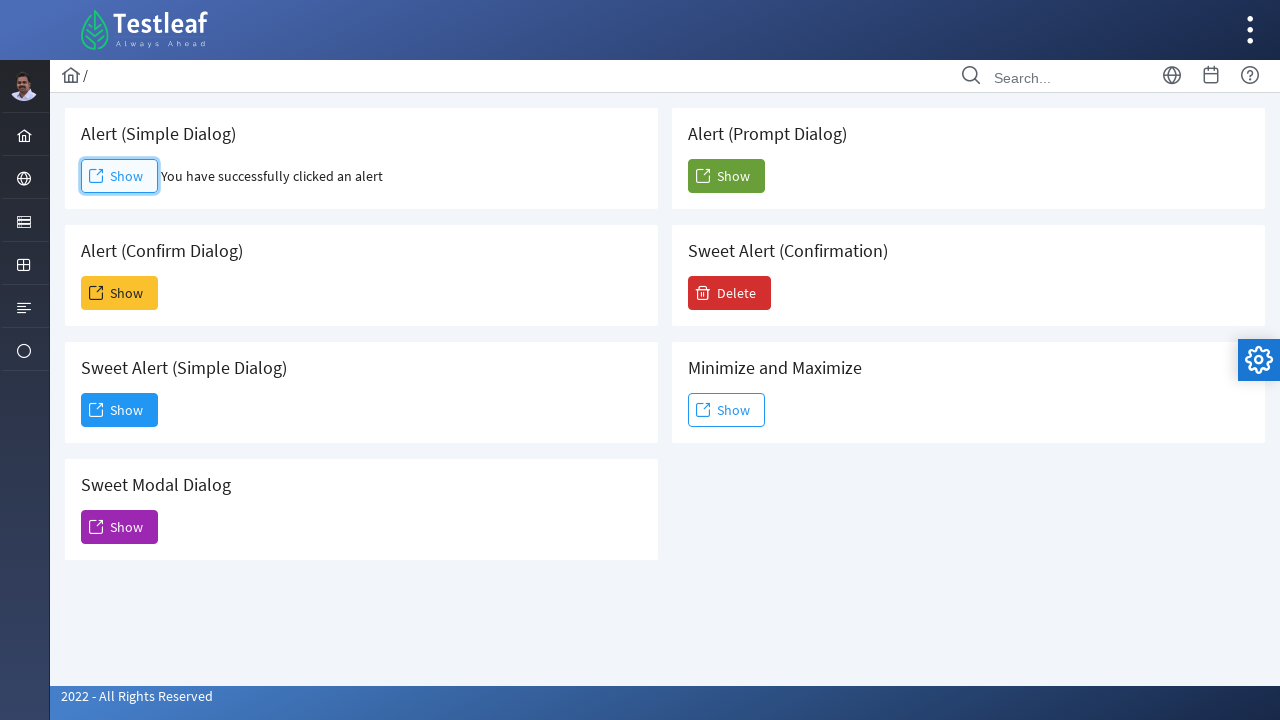

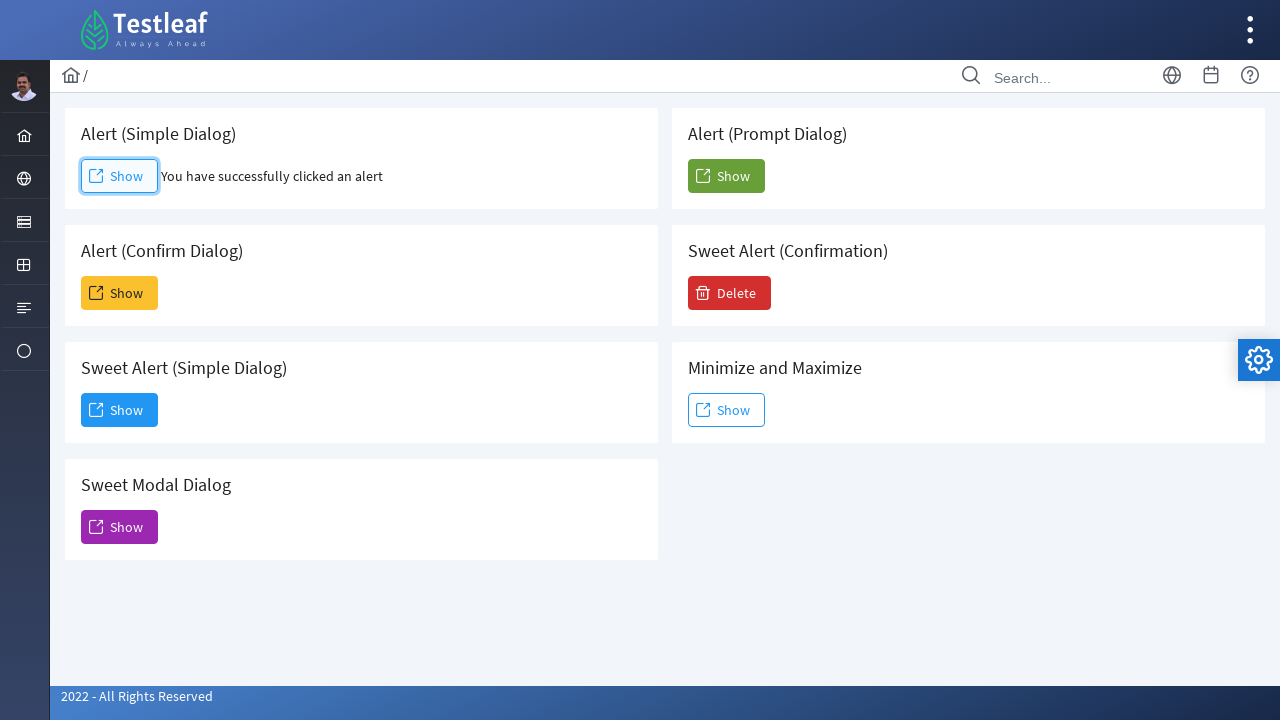